Tests opting out of A/B tests by adding a cookie before visiting the A/B test page, then navigating to verify the opt-out is in effect.

Starting URL: http://the-internet.herokuapp.com

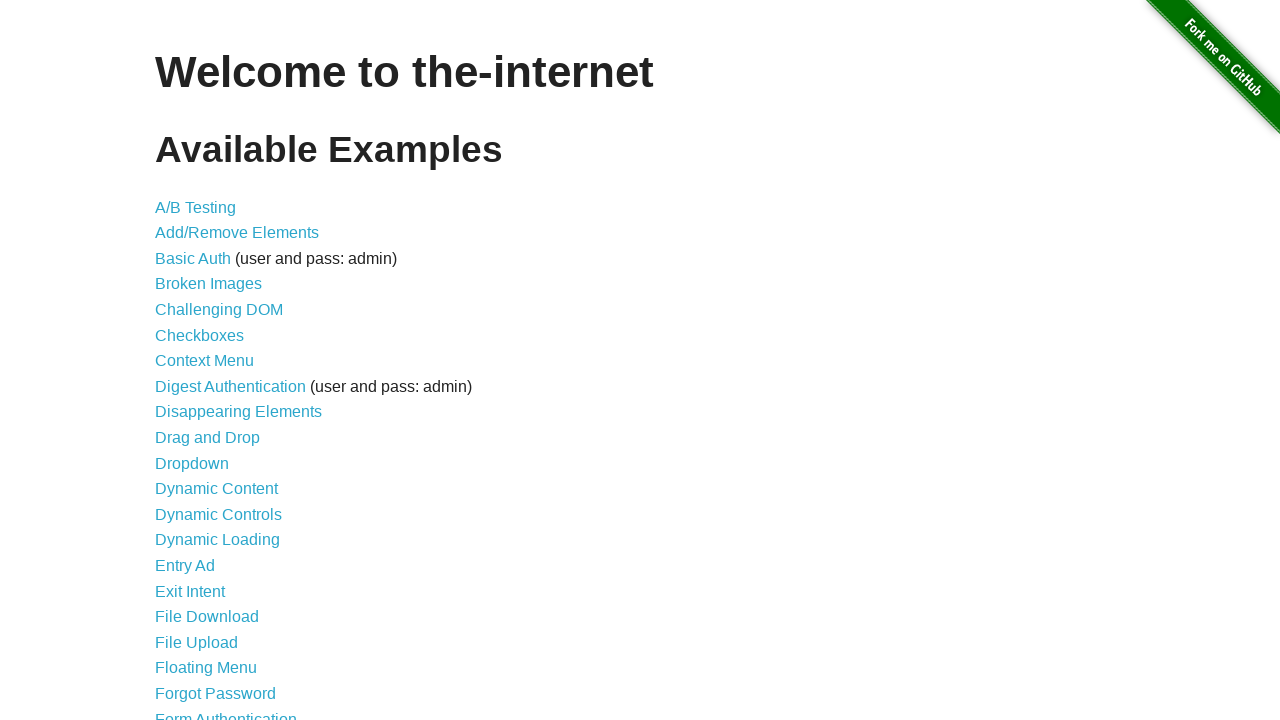

Added optimizelyOptOut cookie to opt out of A/B tests
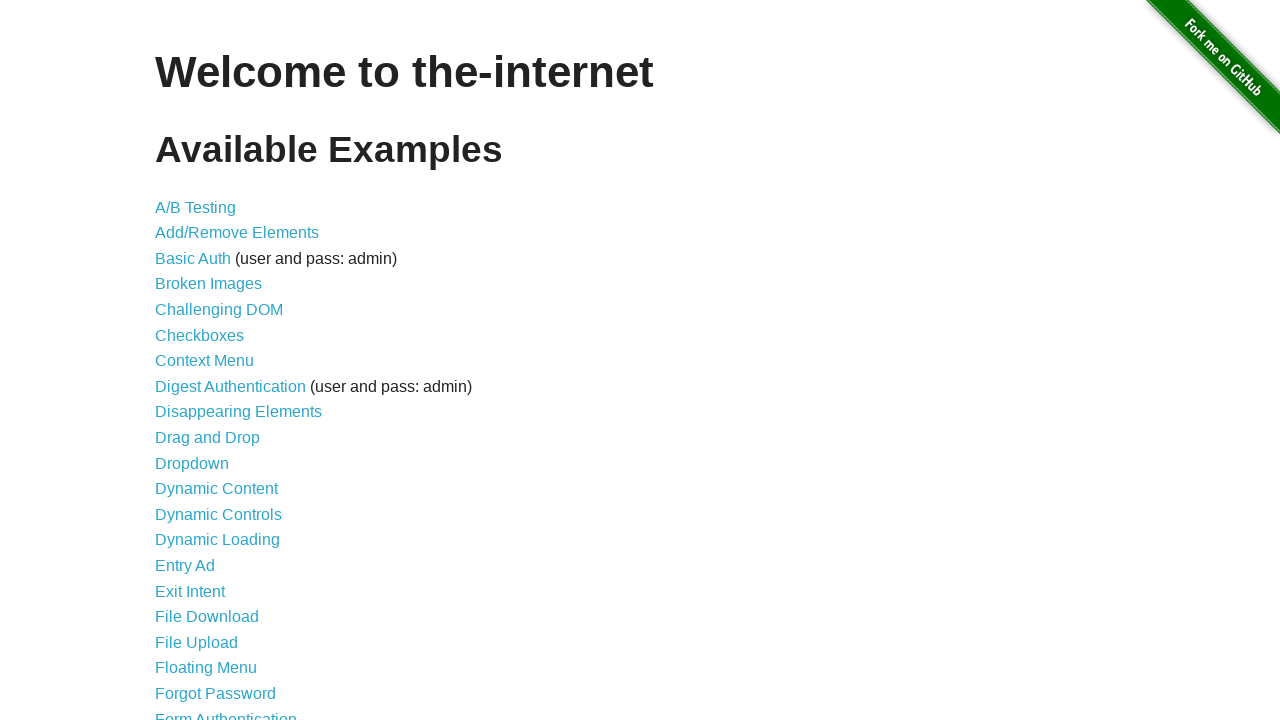

Navigated to A/B test page
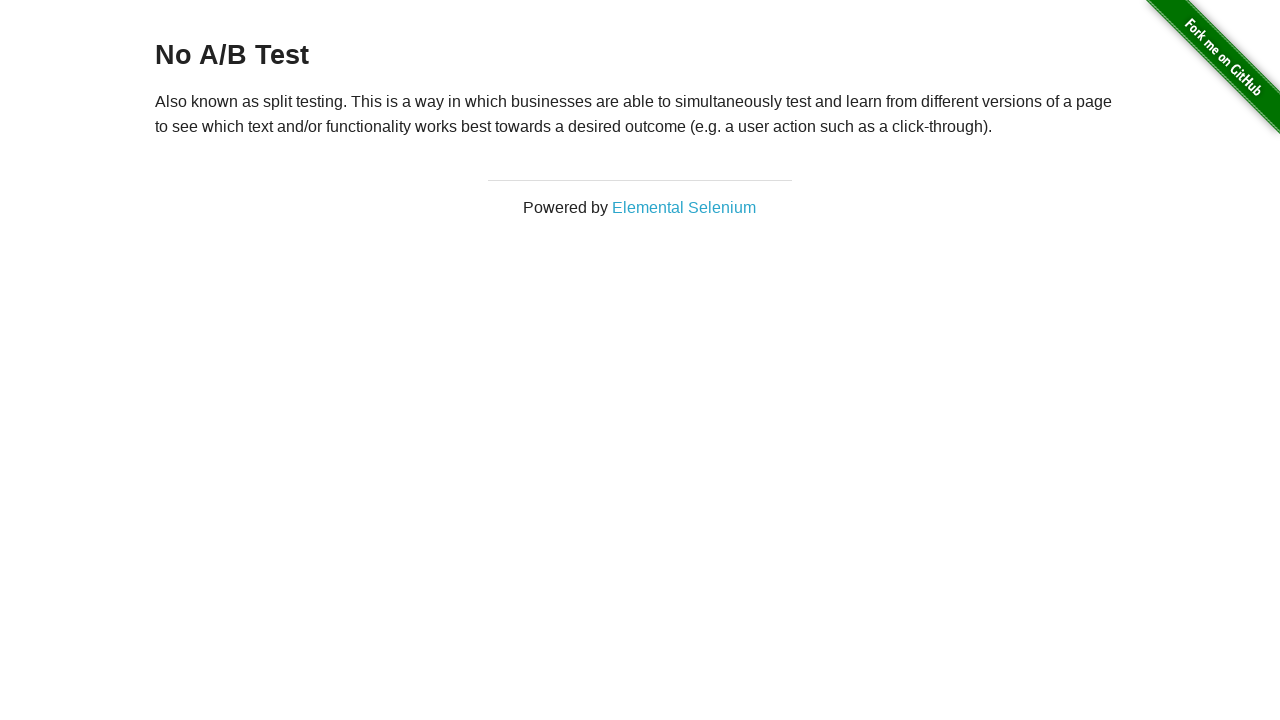

A/B test page heading element loaded
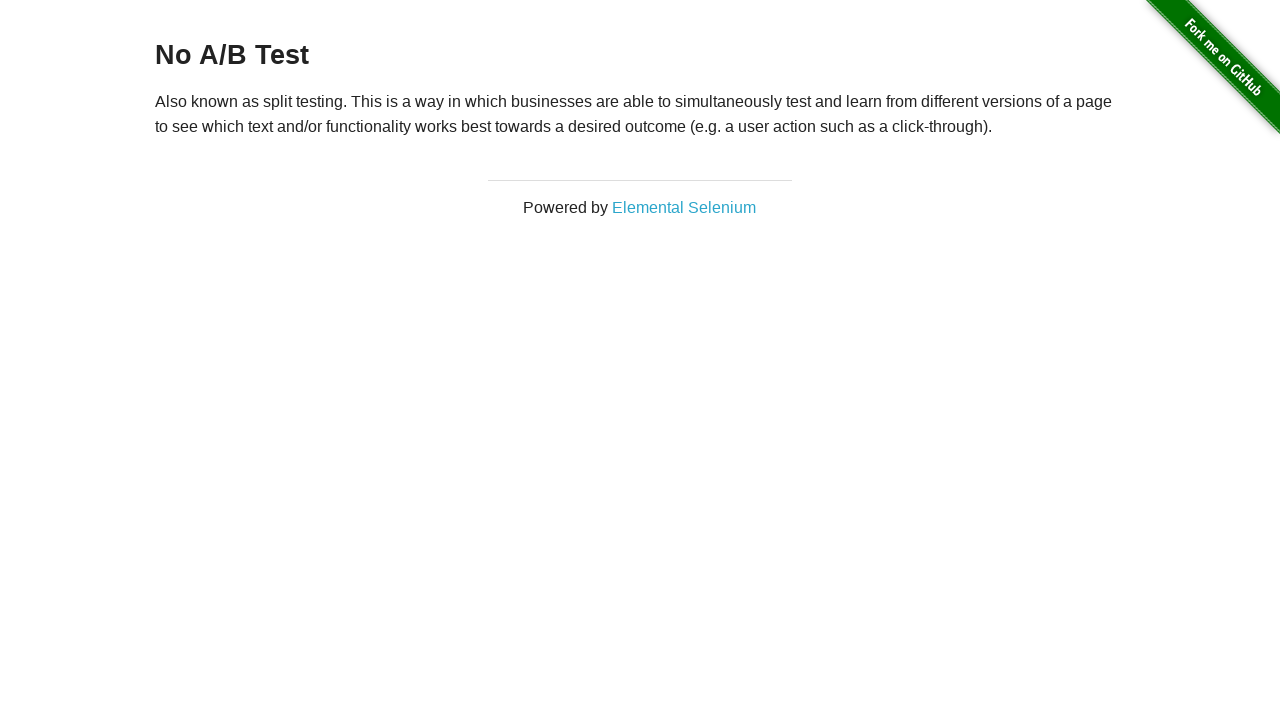

Retrieved heading text content
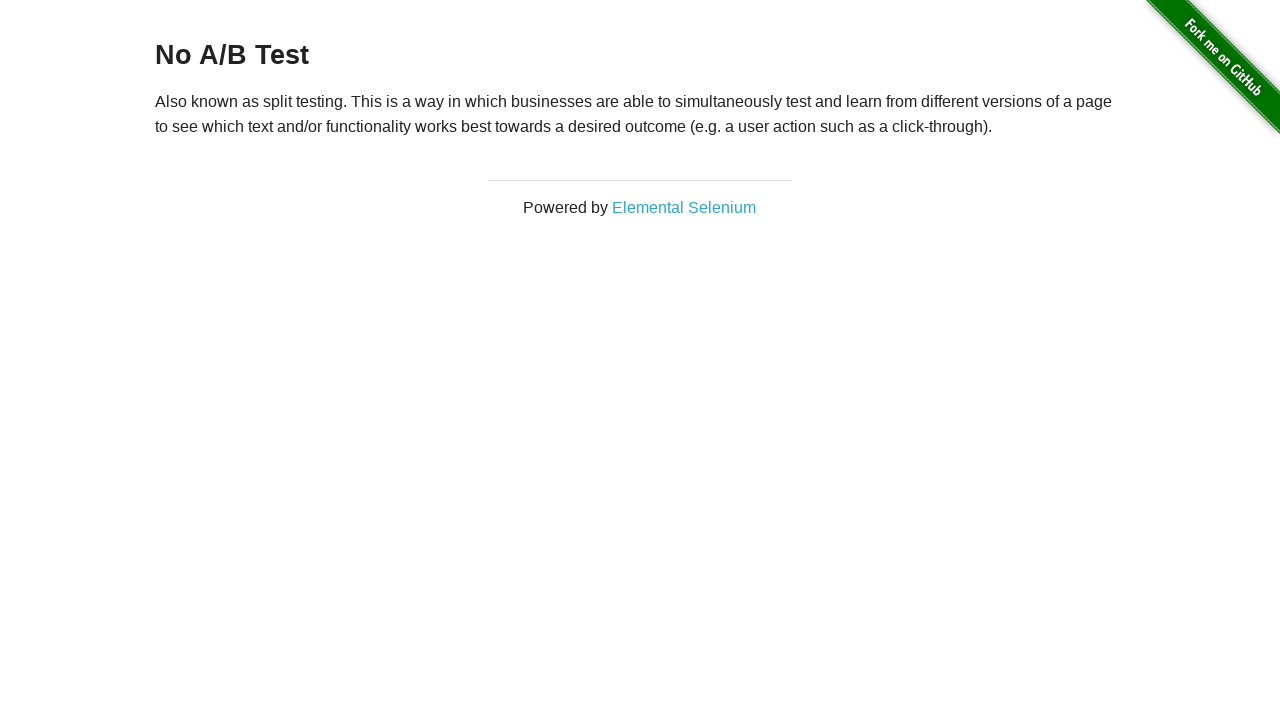

Verified heading text starts with 'No A/B Test' - opt-out is in effect
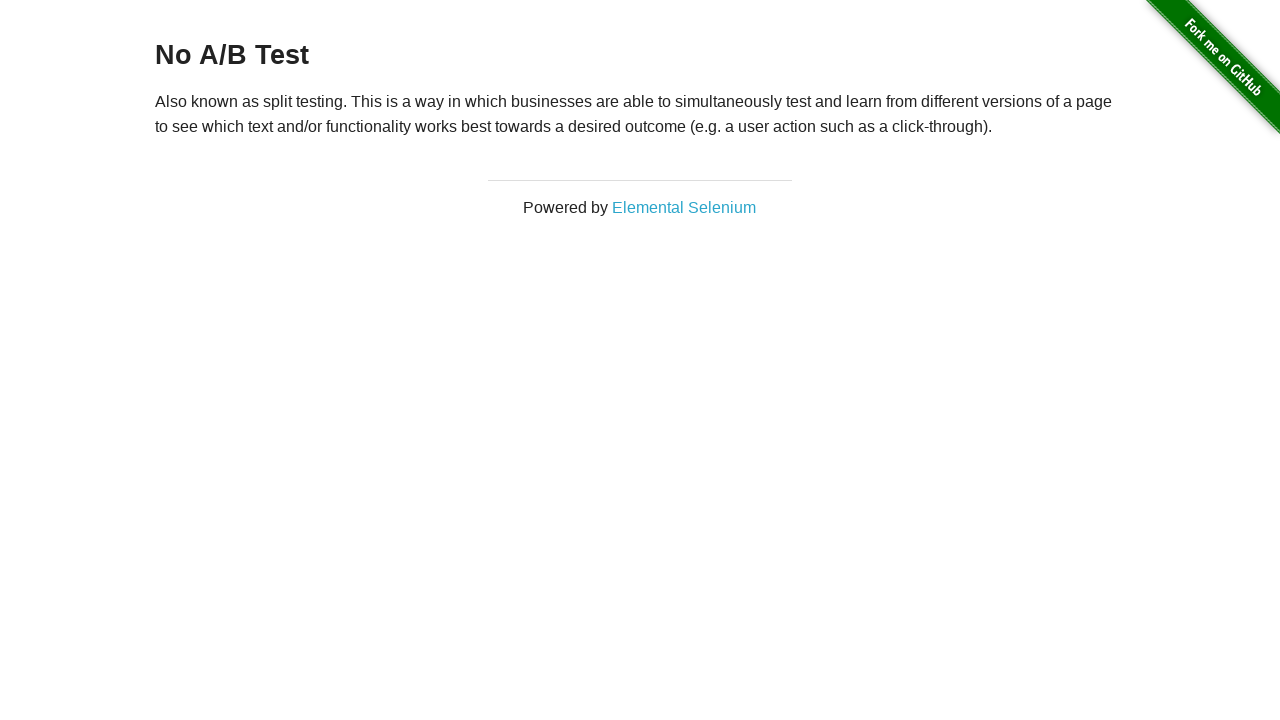

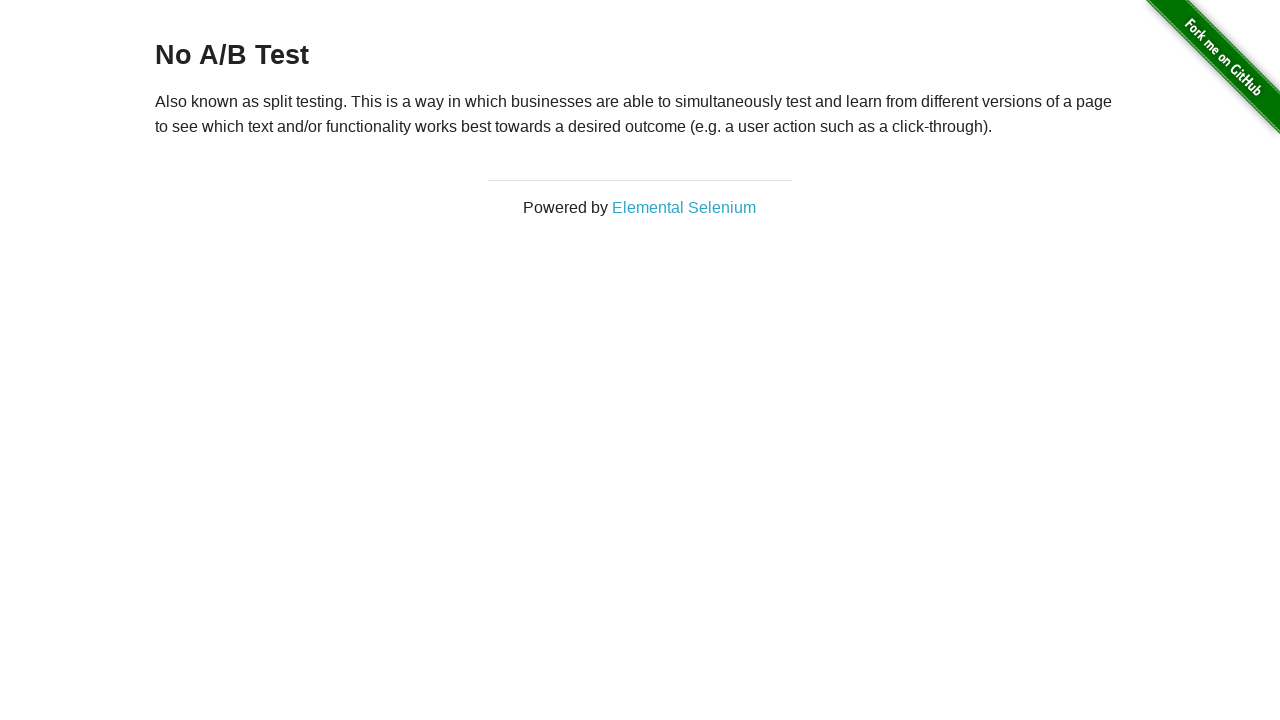